Tests the add/remove elements functionality by clicking to add an element, then clicking to delete it, and verifying the delete button is removed

Starting URL: https://the-internet.herokuapp.com

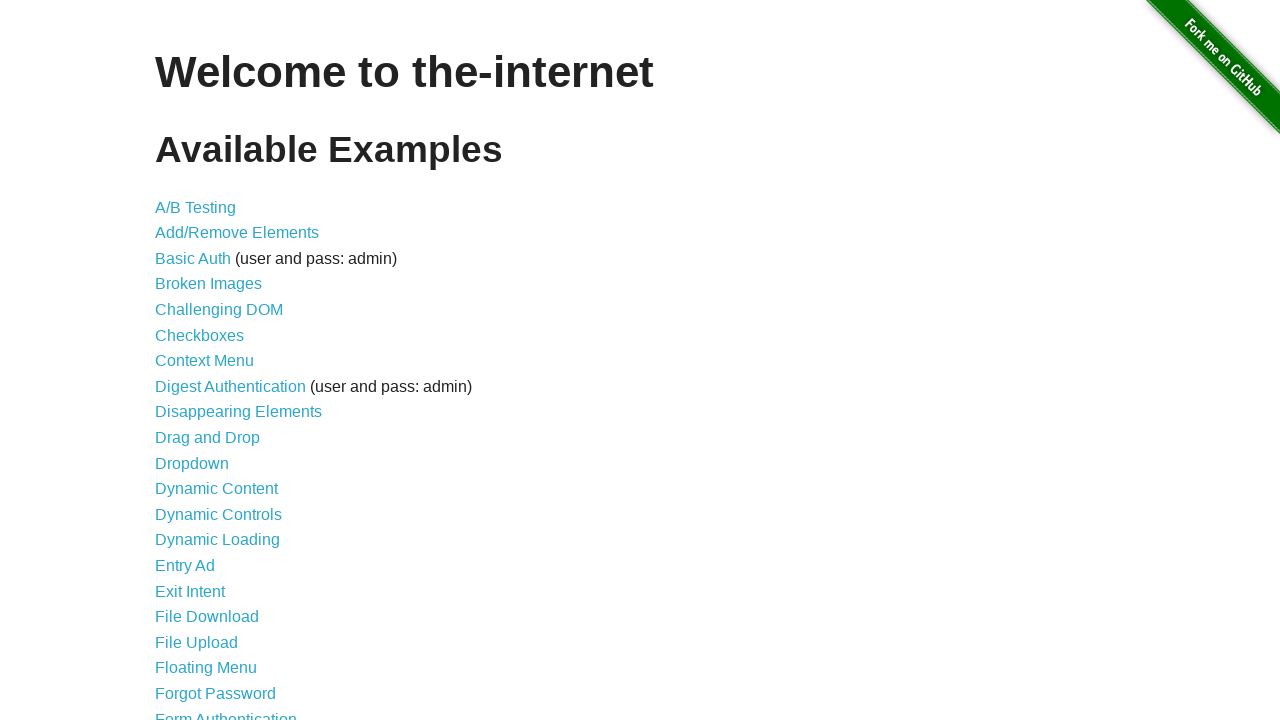

Clicked on Add/Remove Elements link at (237, 233) on a[href='/add_remove_elements/']
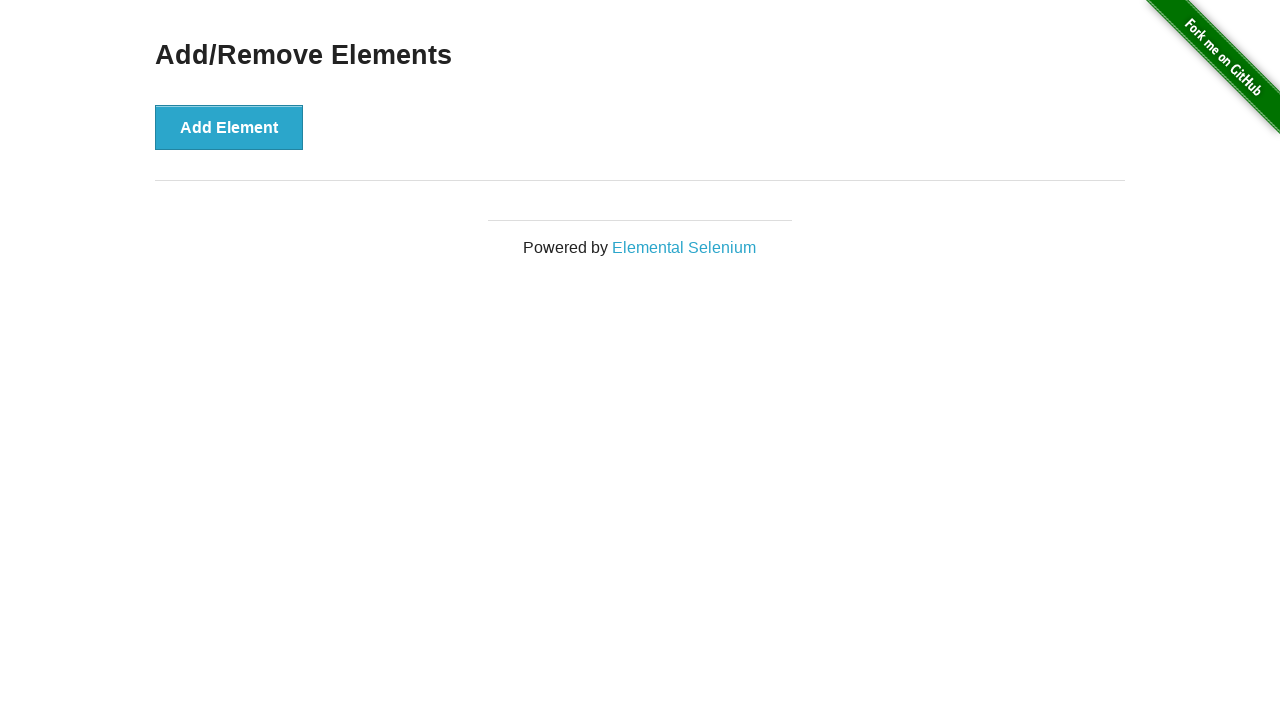

Clicked the Add Element button at (229, 127) on button[onclick='addElement()']
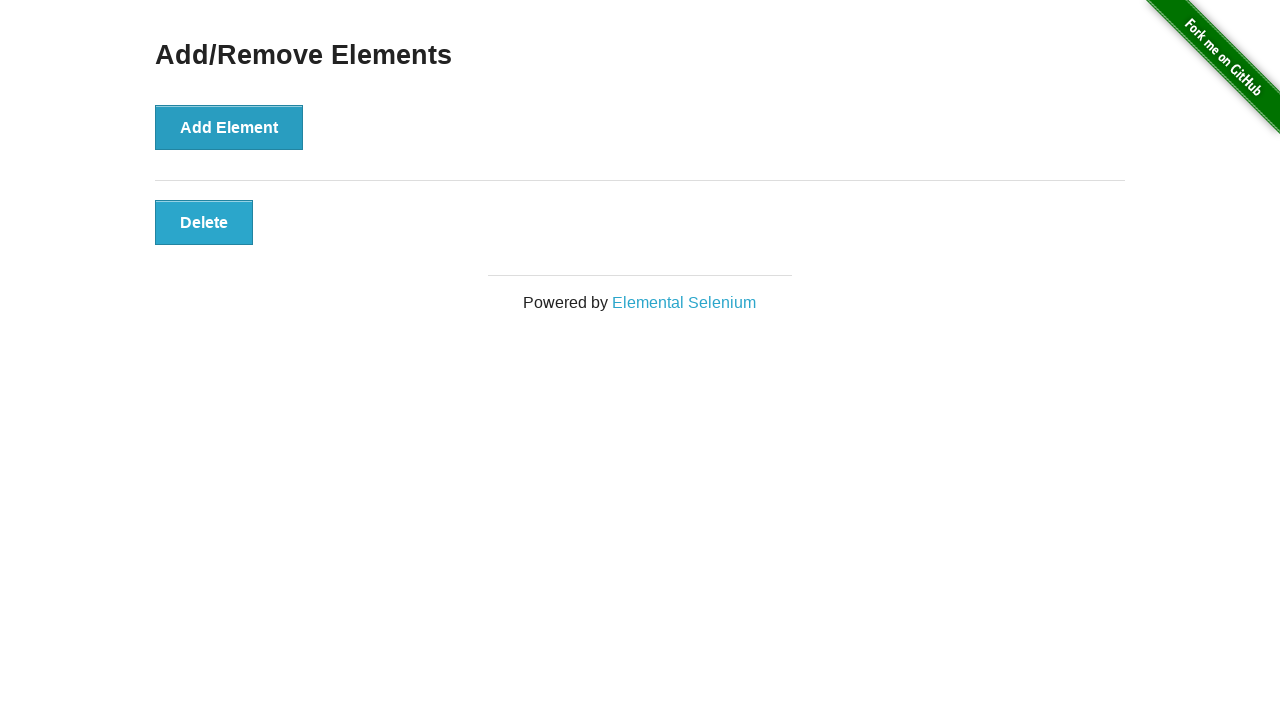

Delete button appeared after adding element
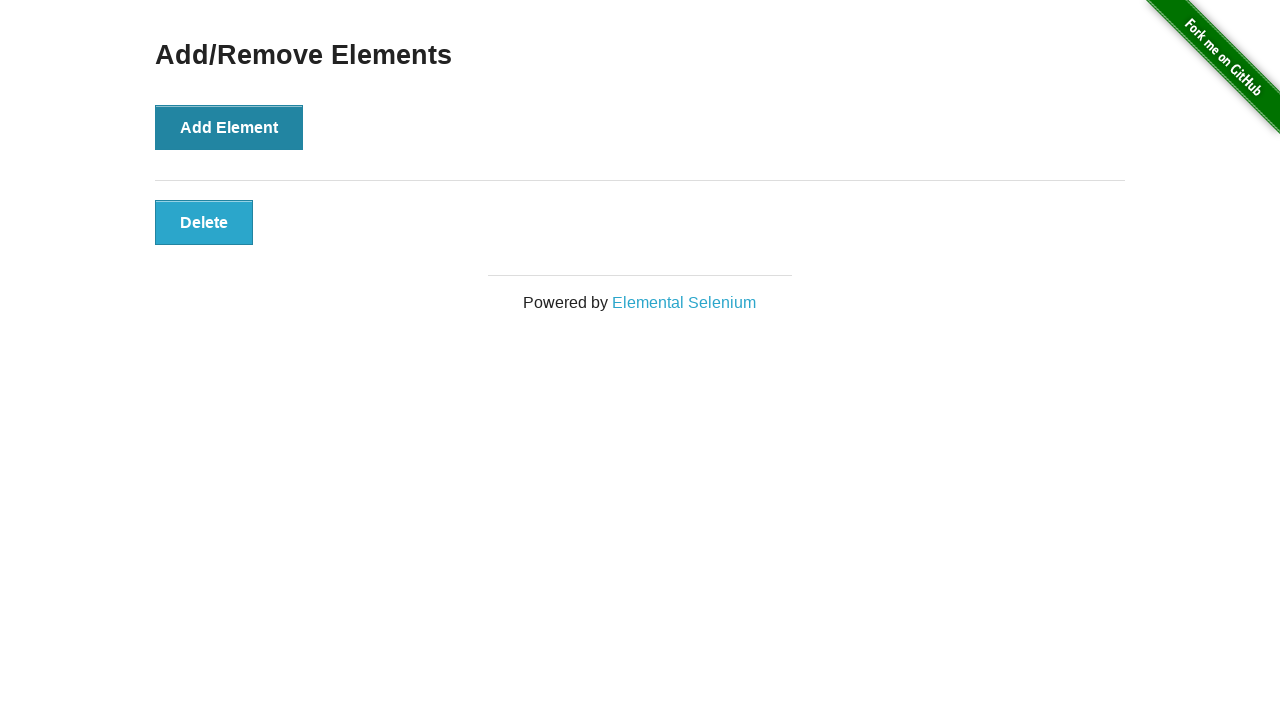

Clicked the delete button to remove element at (204, 222) on button[onclick='deleteElement()']
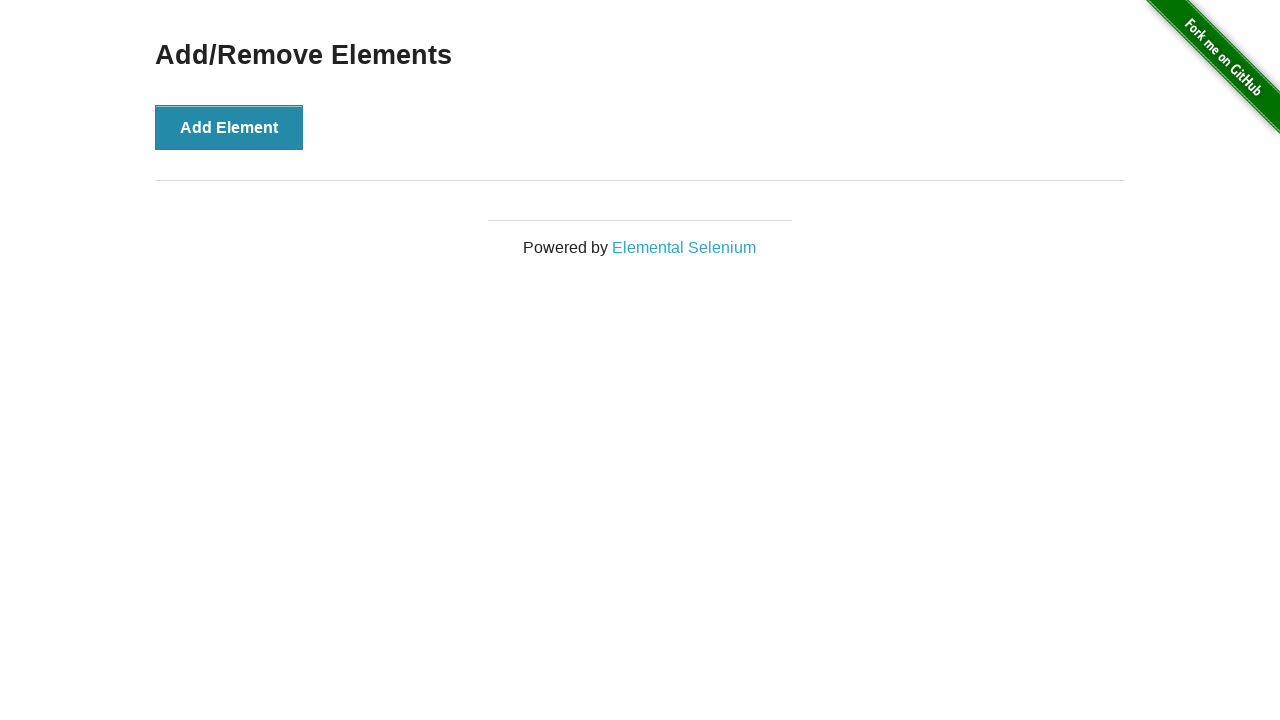

Verified delete button is no longer present
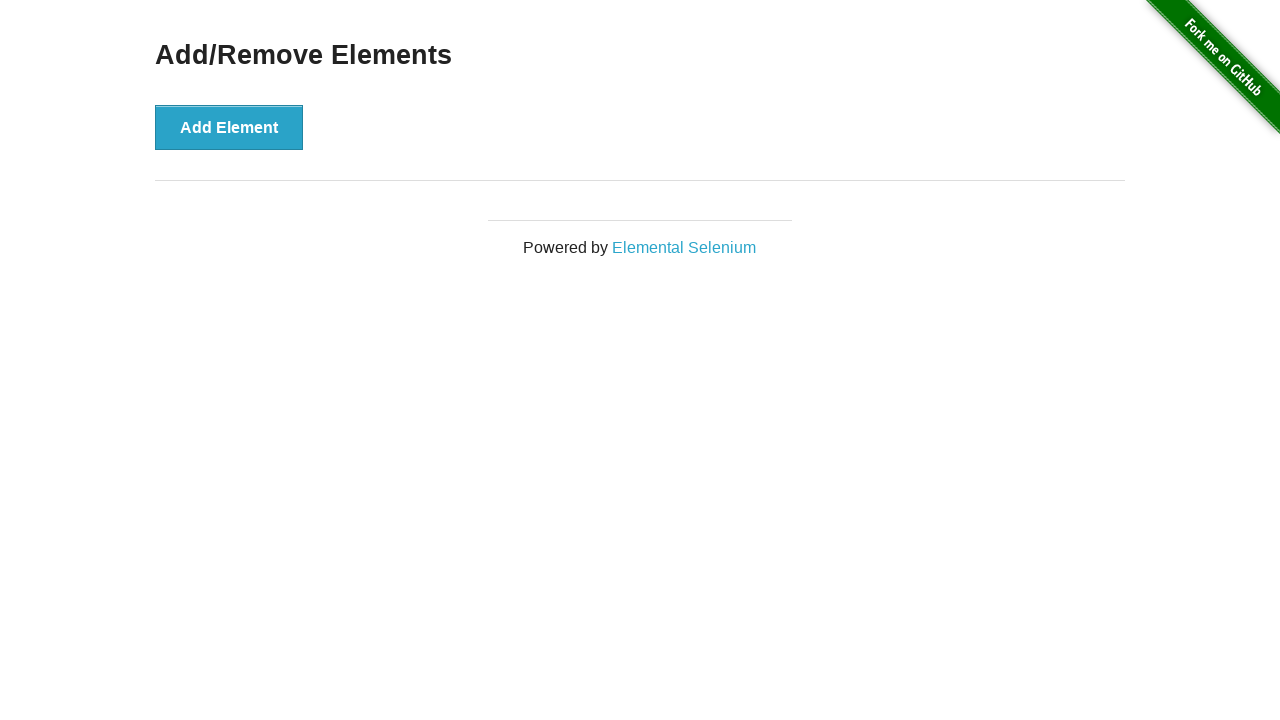

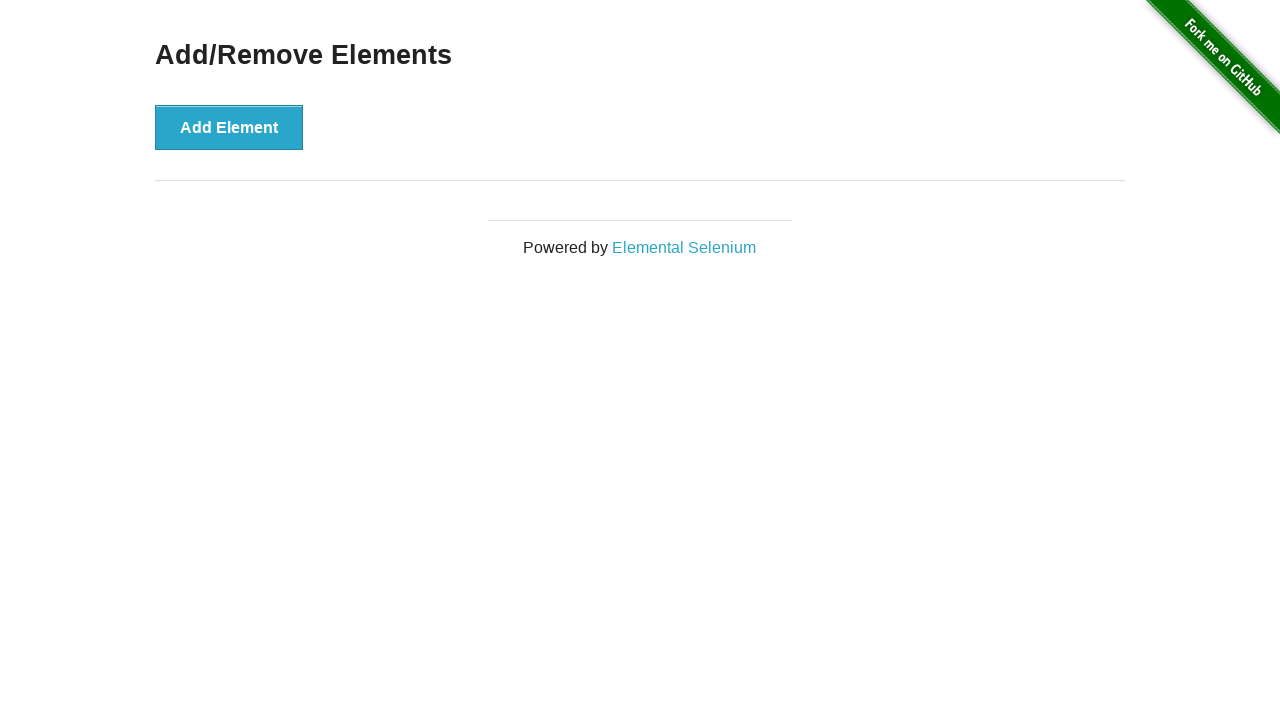